Tests that the potencia (power) field handles input by entering alphanumeric characters

Starting URL: https://carros-crud.vercel.app/

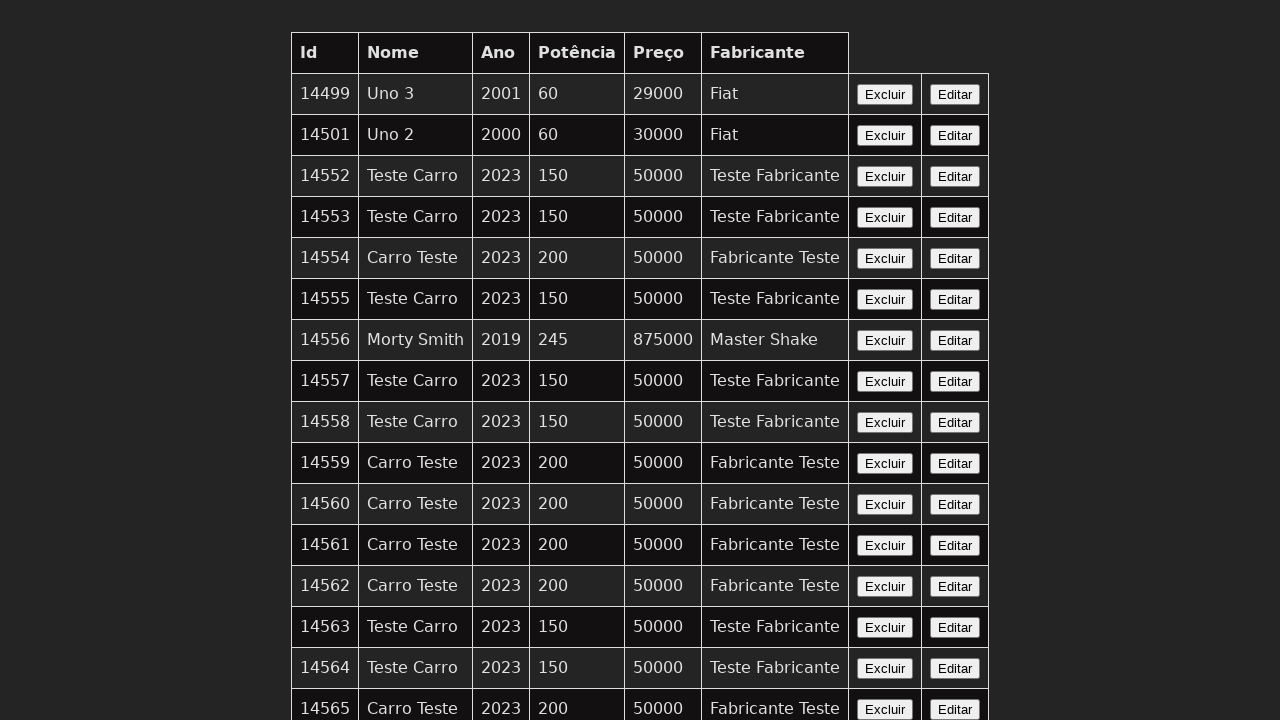

Filled potencia field with alphanumeric characters 'abc123' on input[name='potencia']
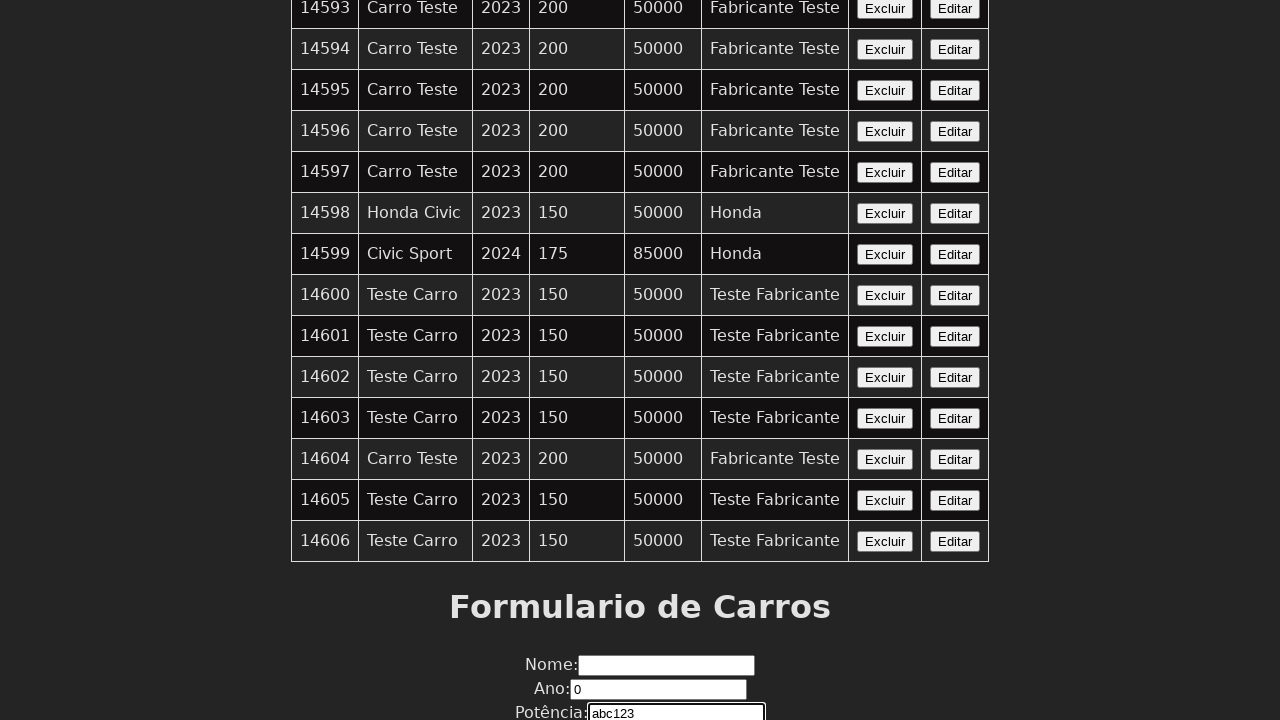

Retrieved value from potencia field to verify input validation
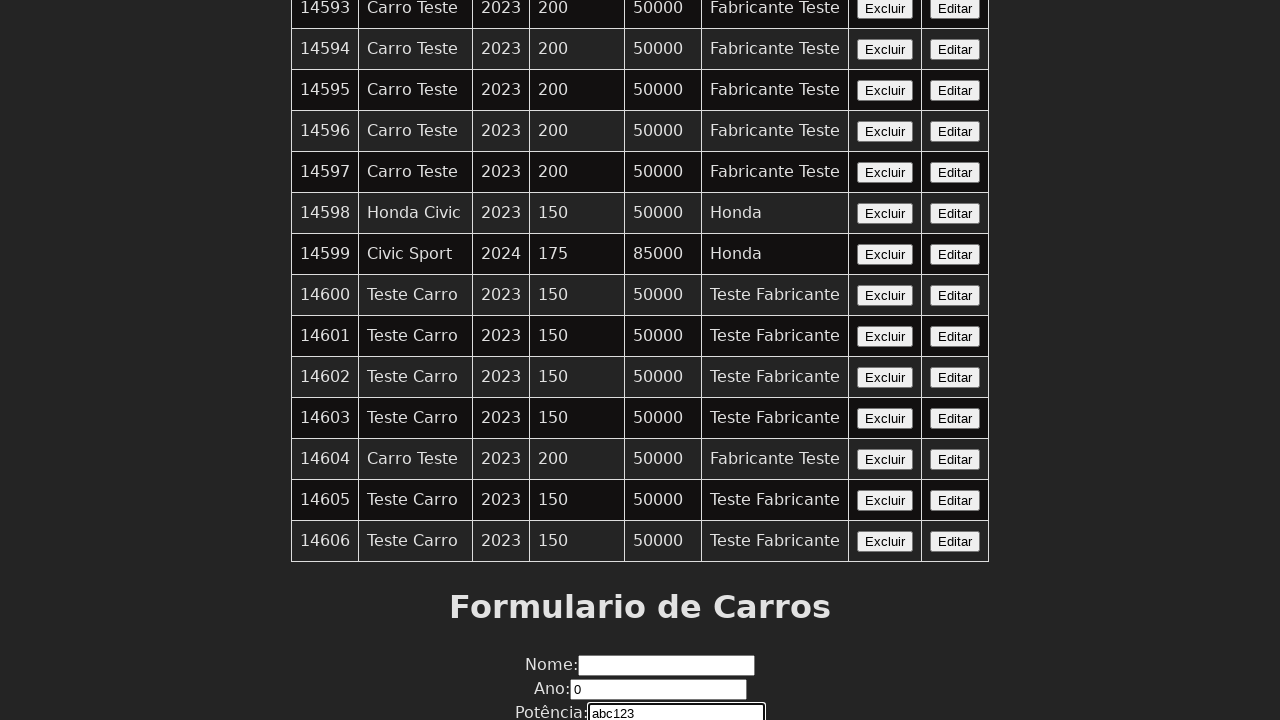

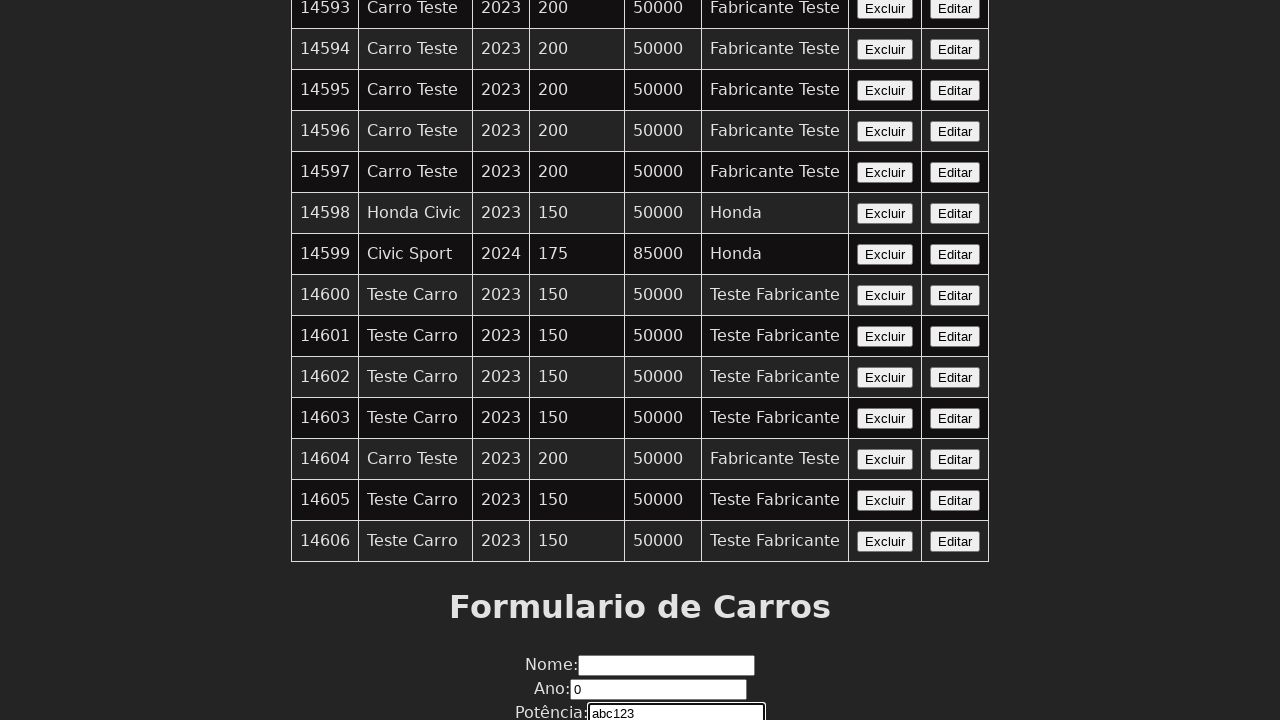